Tests checkbox functionality by conditionally selecting checkboxes and verifying their state

Starting URL: https://testcenter.techproeducation.com/index.php?page=checkboxes

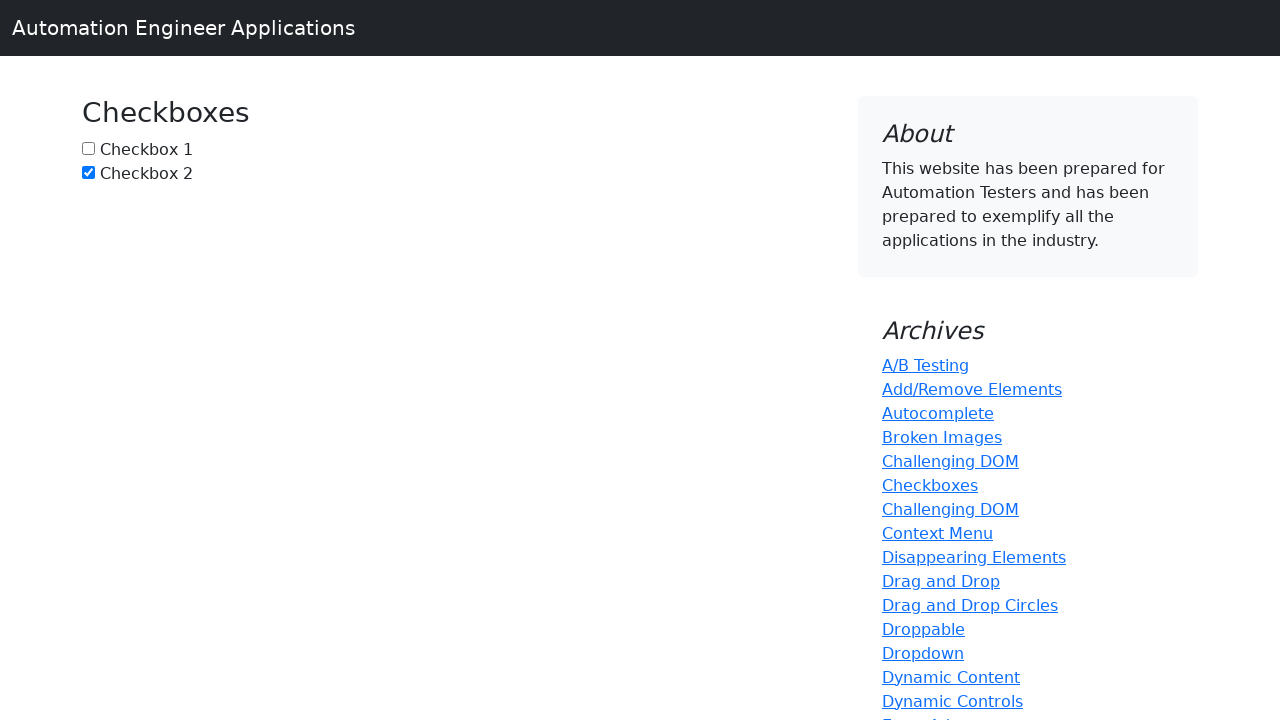

Located checkbox1 element with id 'box1'
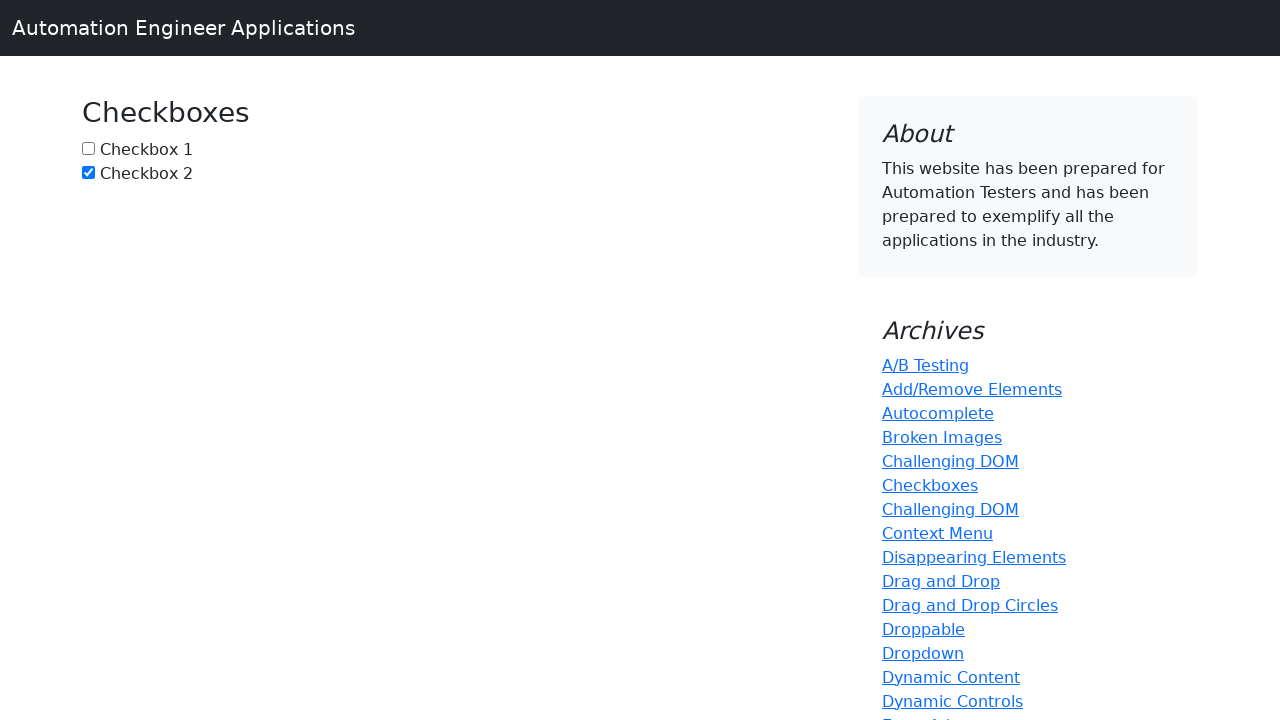

Checkbox1 was not selected, clicked to select it at (88, 148) on #box1
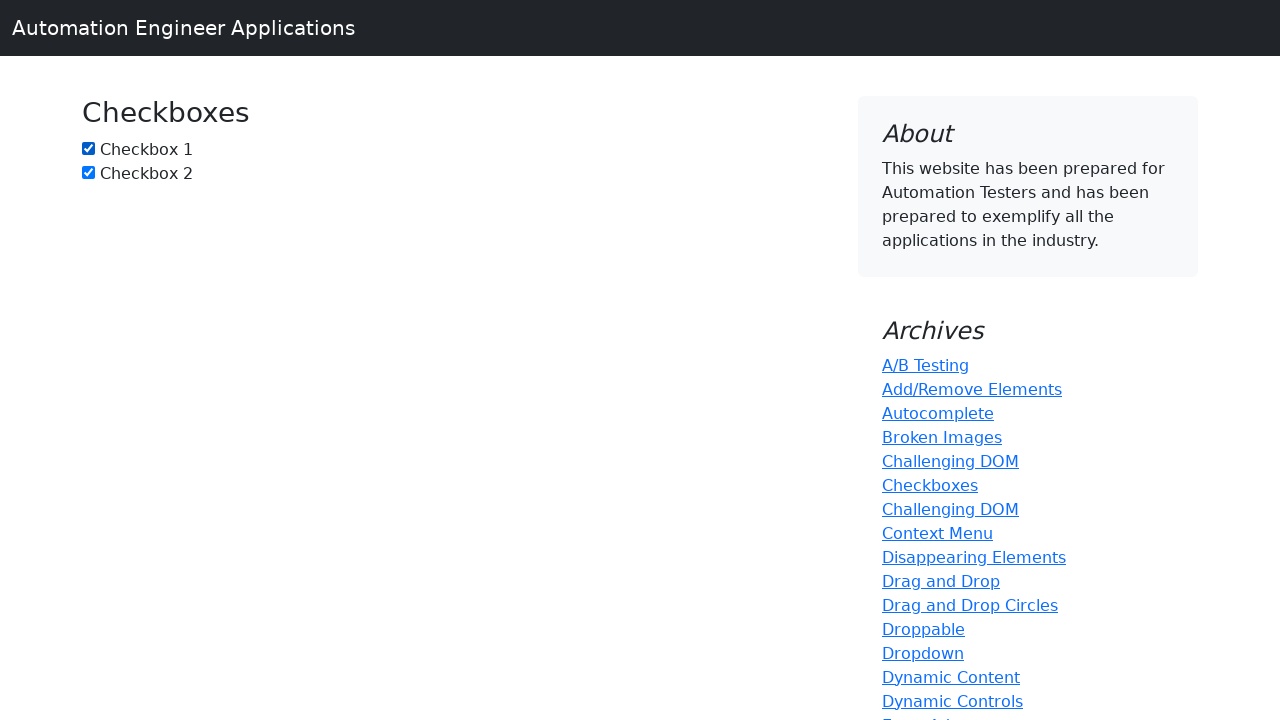

Located checkbox2 element with name 'checkbox2'
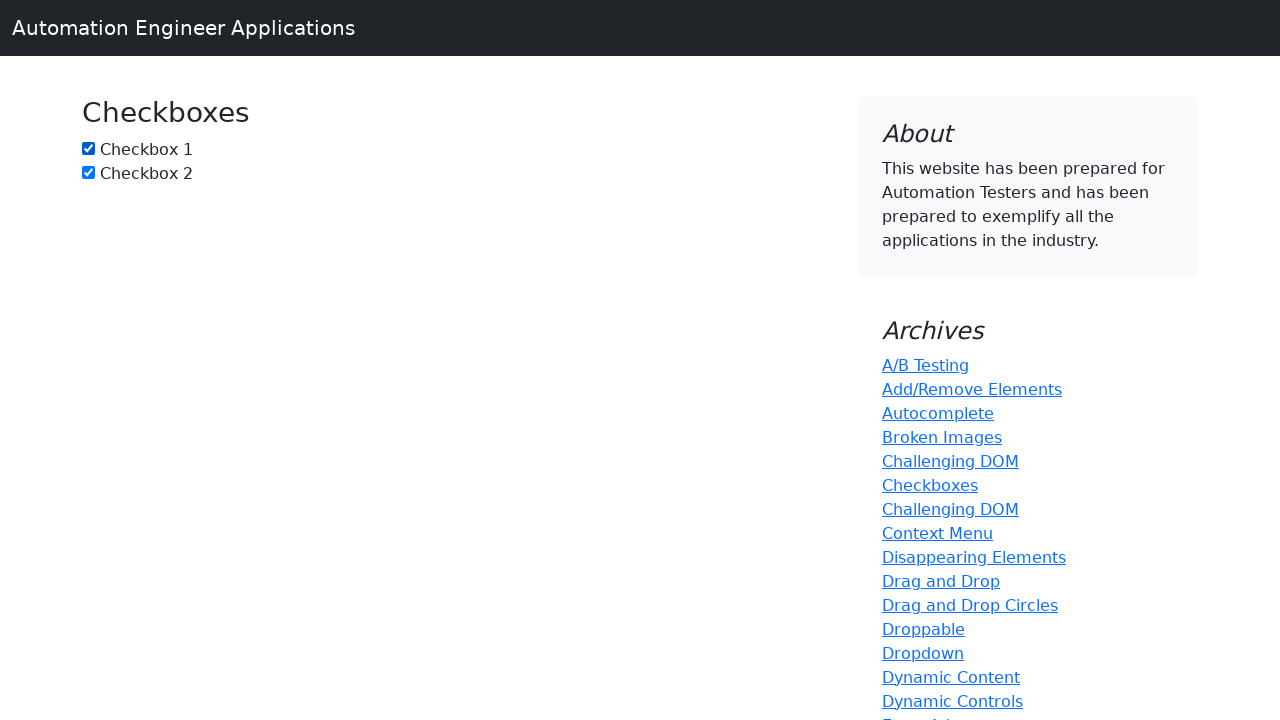

Checkbox2 was already selected, no action needed
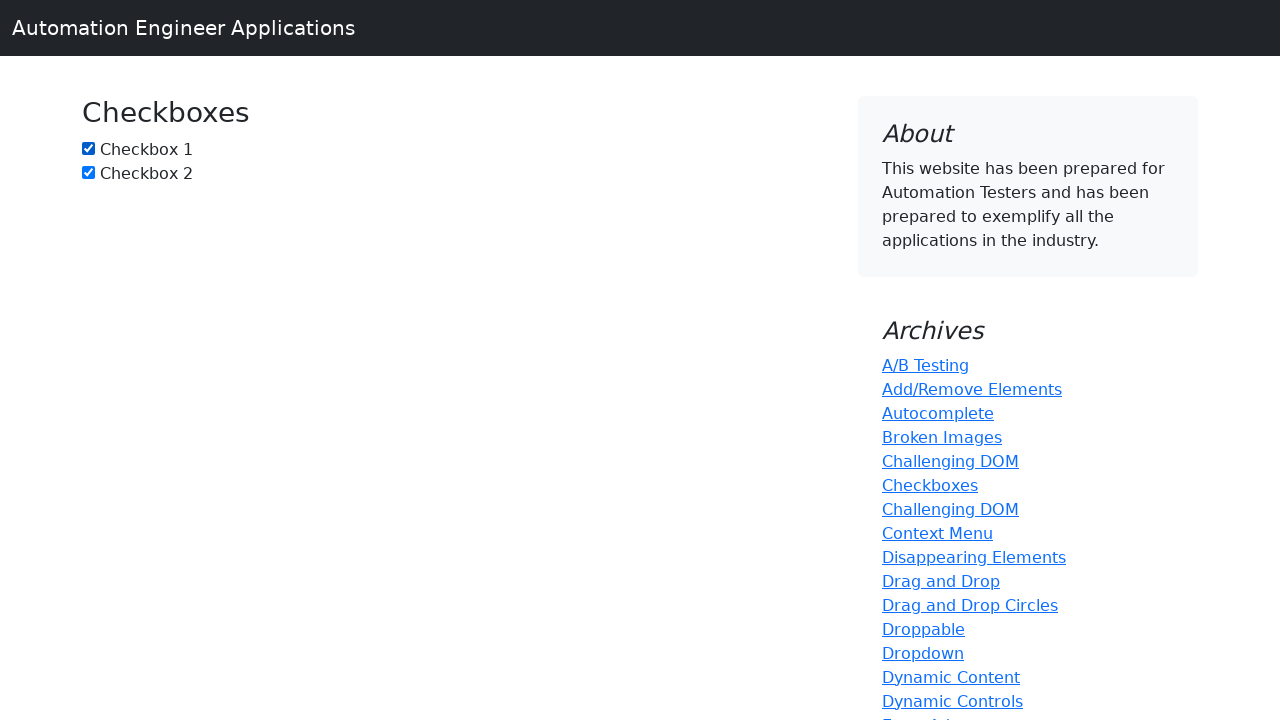

Verified that checkbox1 is checked
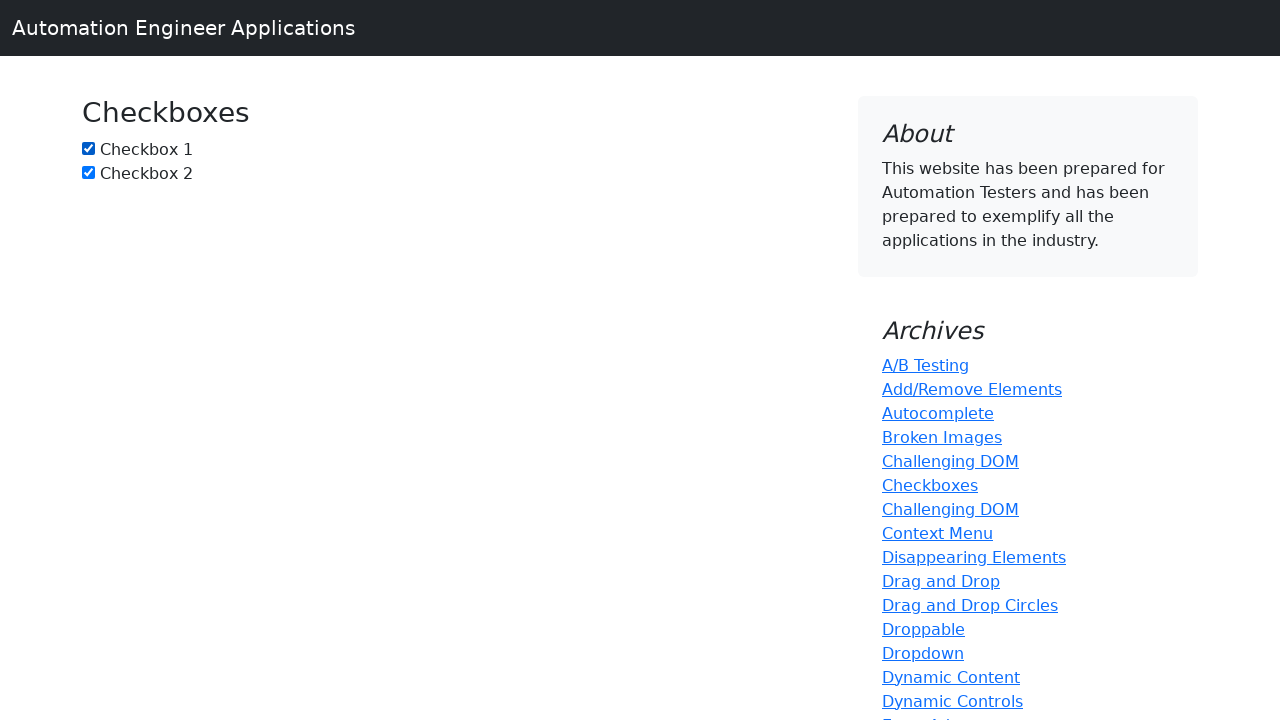

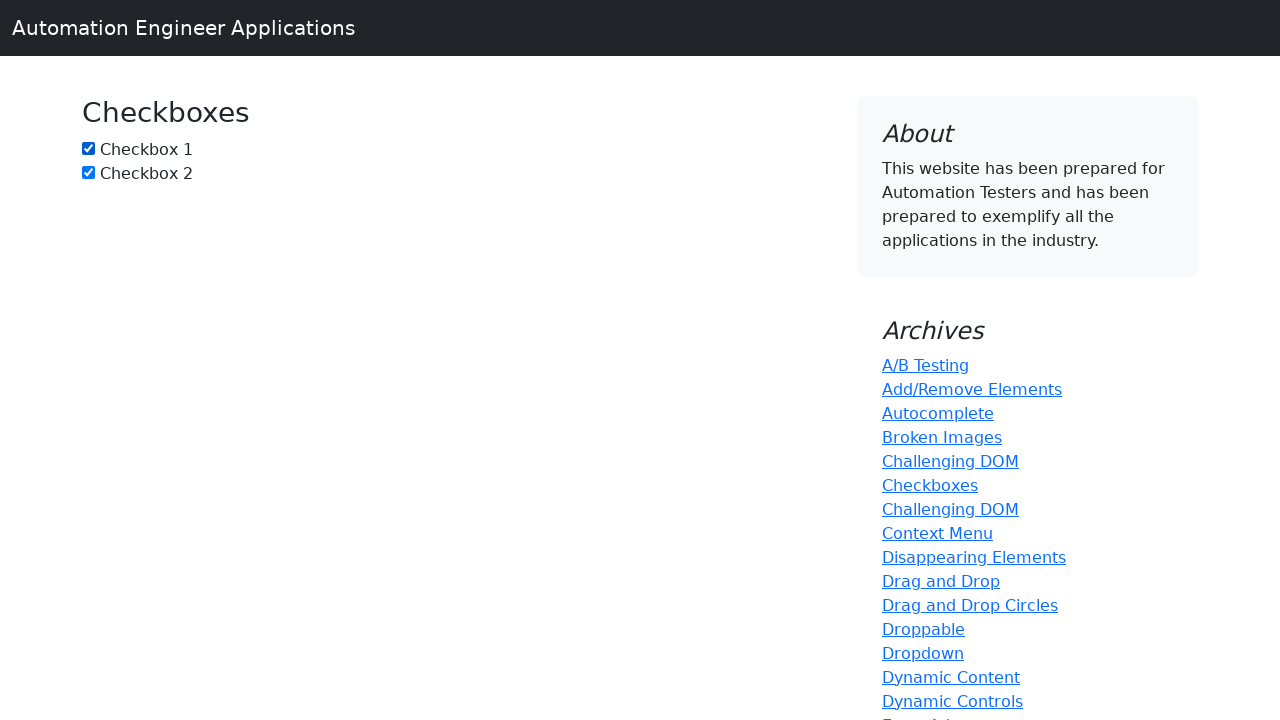